Tests the Contact Us form by filling in name, email, phone, and message fields and submitting the form

Starting URL: https://parabank.parasoft.com/

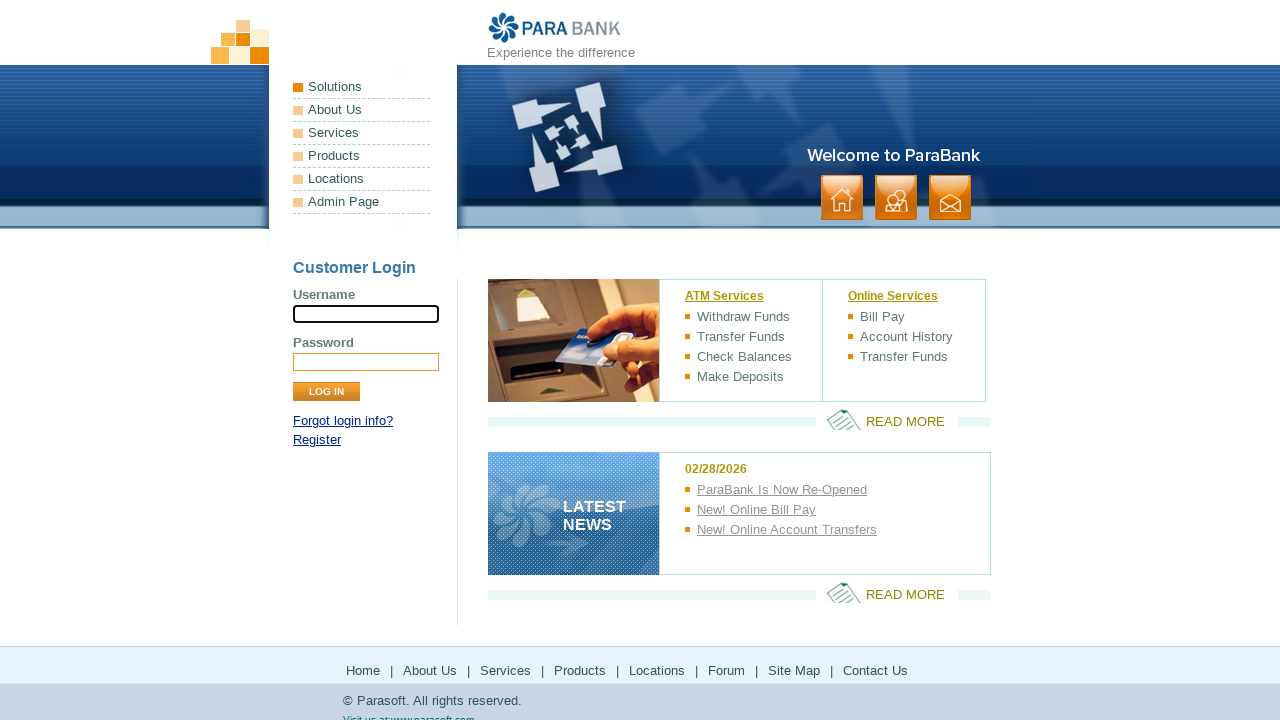

Clicked on contact link at (950, 198) on a:has-text('contact')
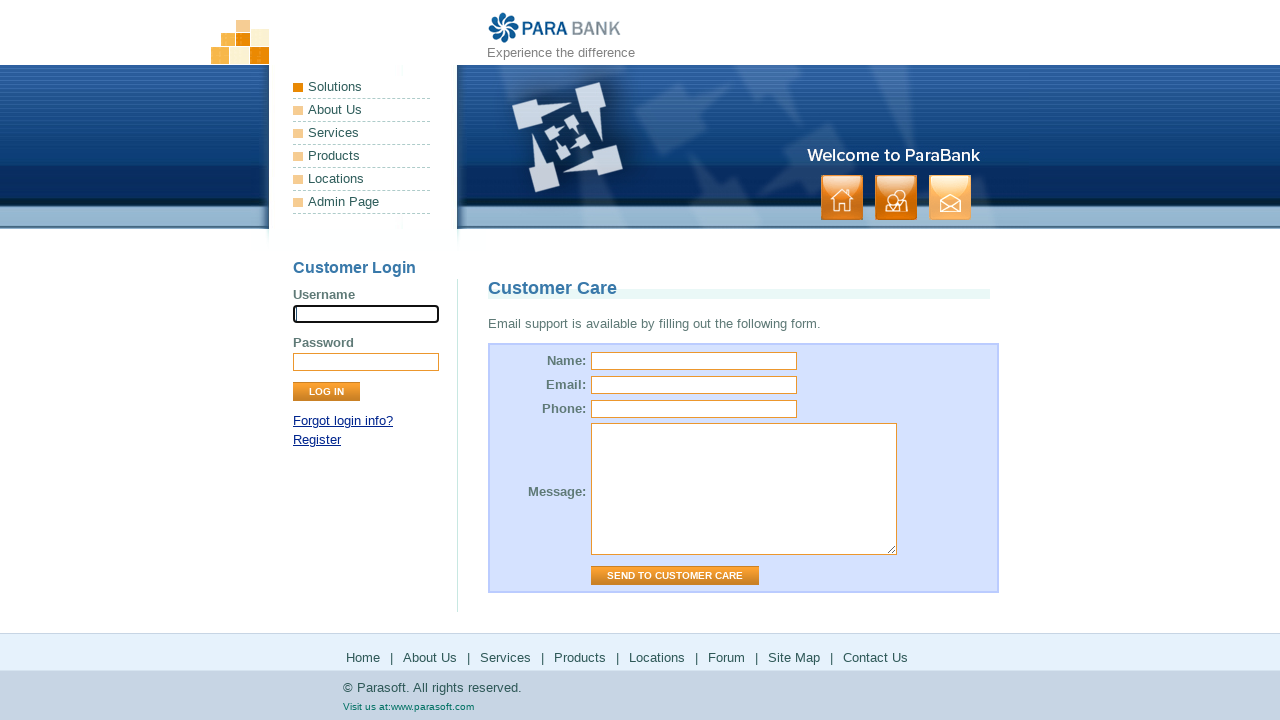

Customer Care page loaded
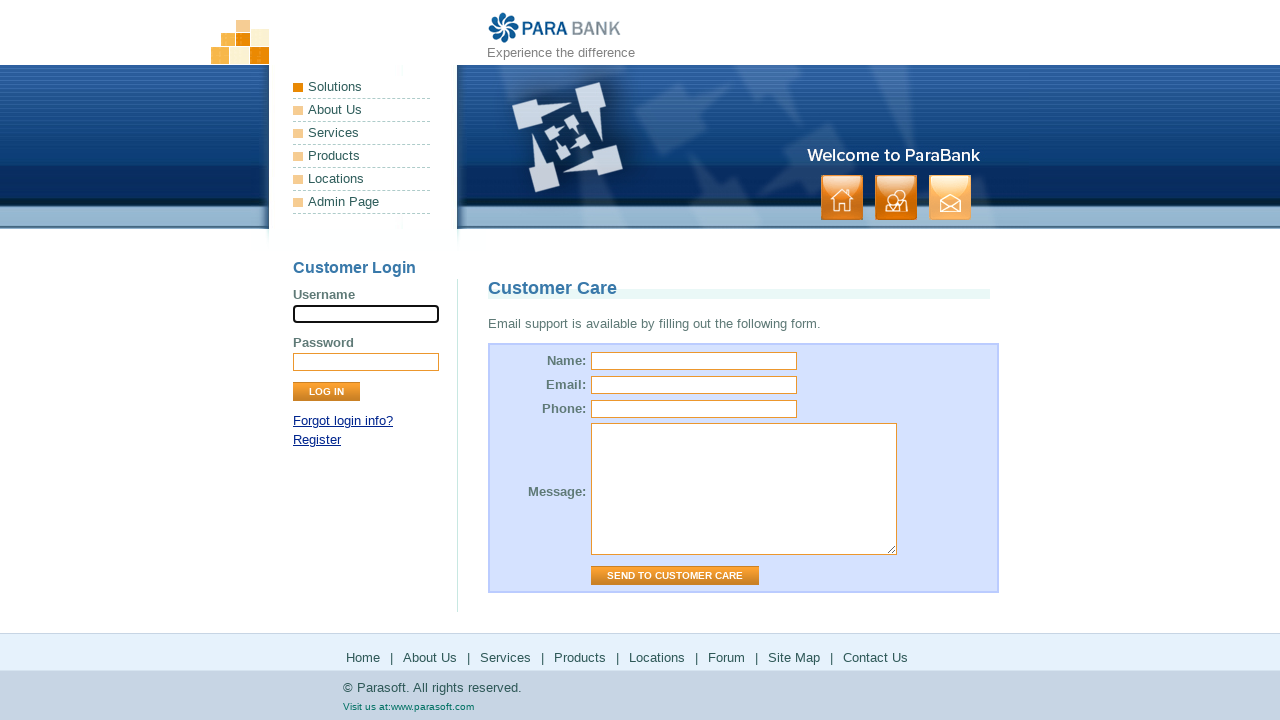

Filled in name field with 'JohnSmith' on input[name='name']
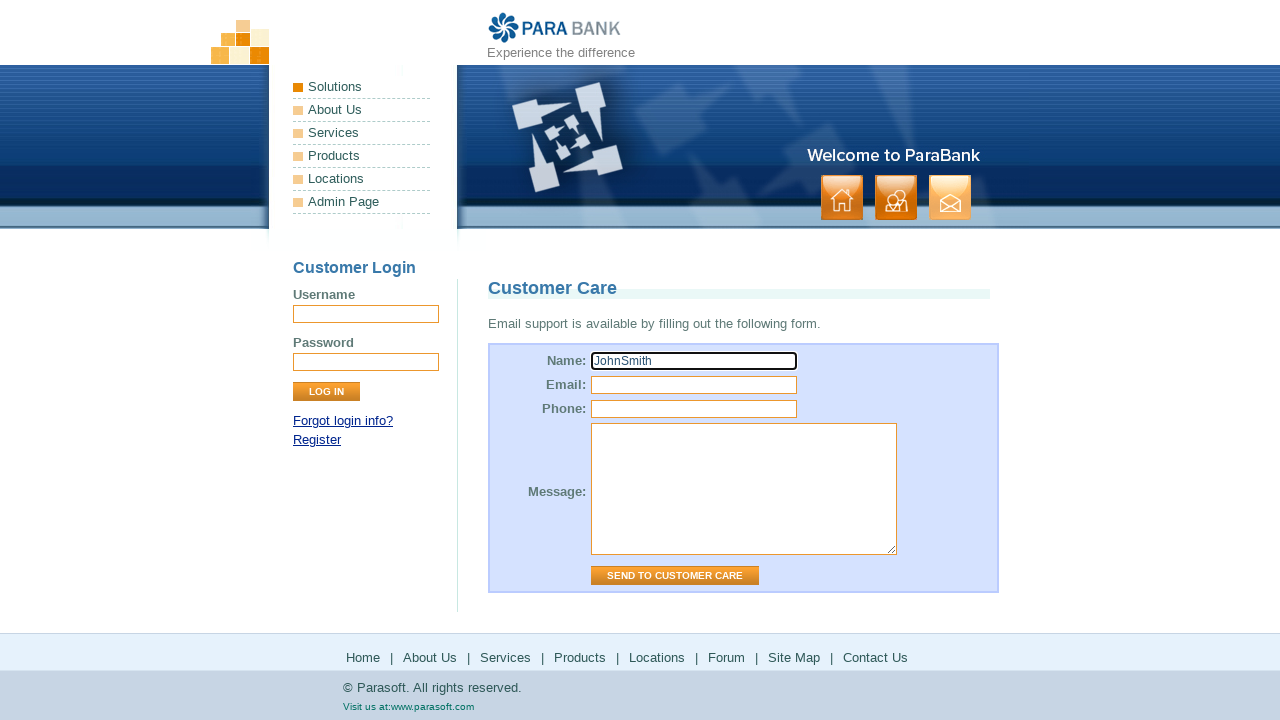

Filled in email field with 'john.smith@example.com' on input[name='email']
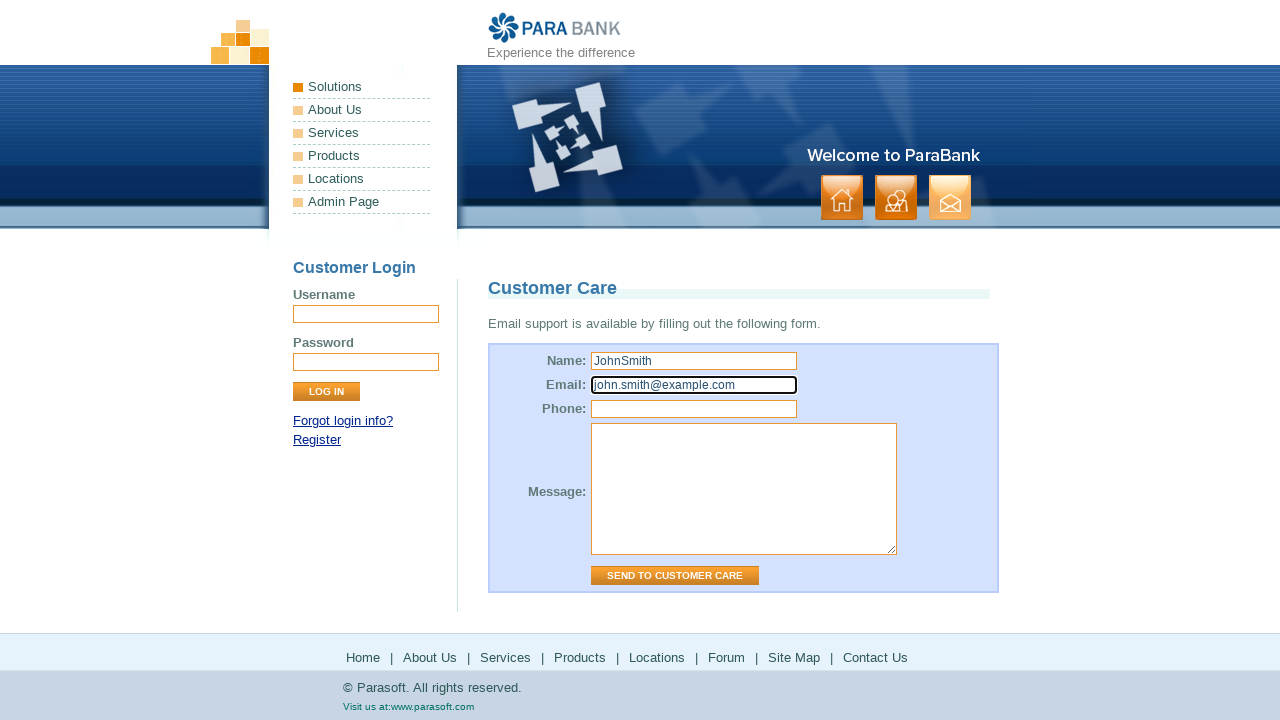

Filled in phone field with '5551234567' on input[name='phone']
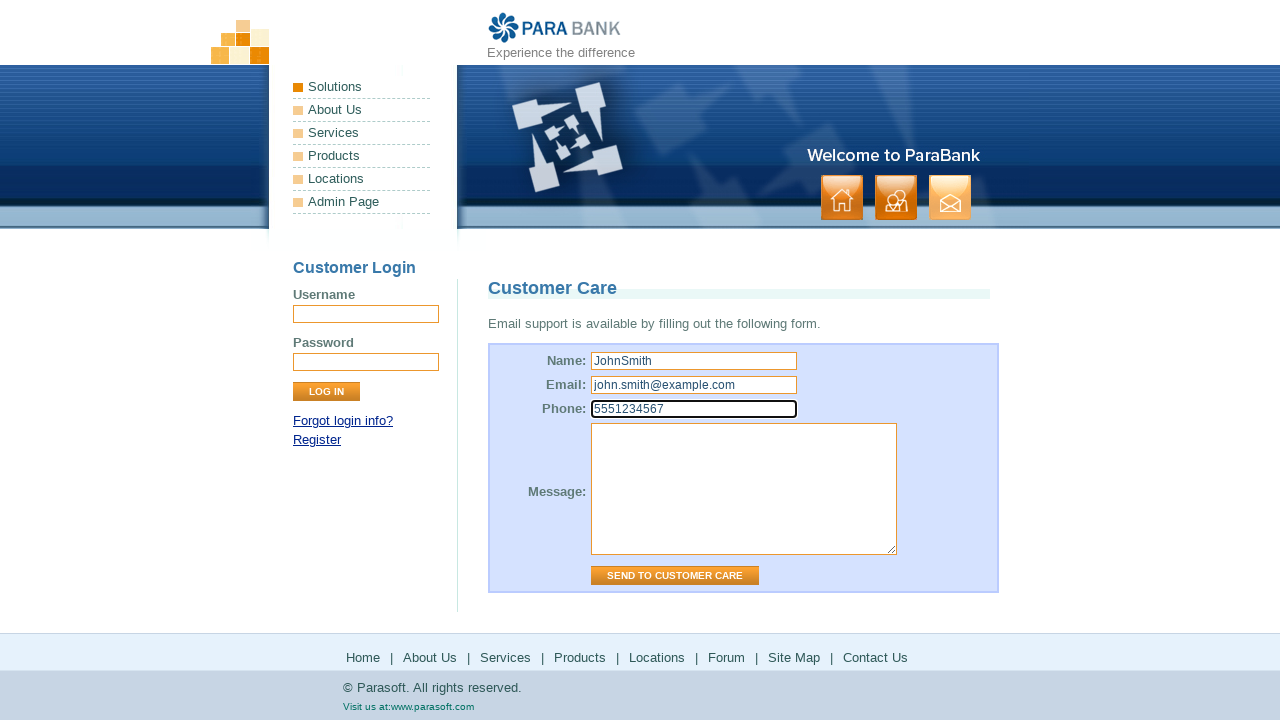

Filled in message field with test inquiry on textarea[name='message']
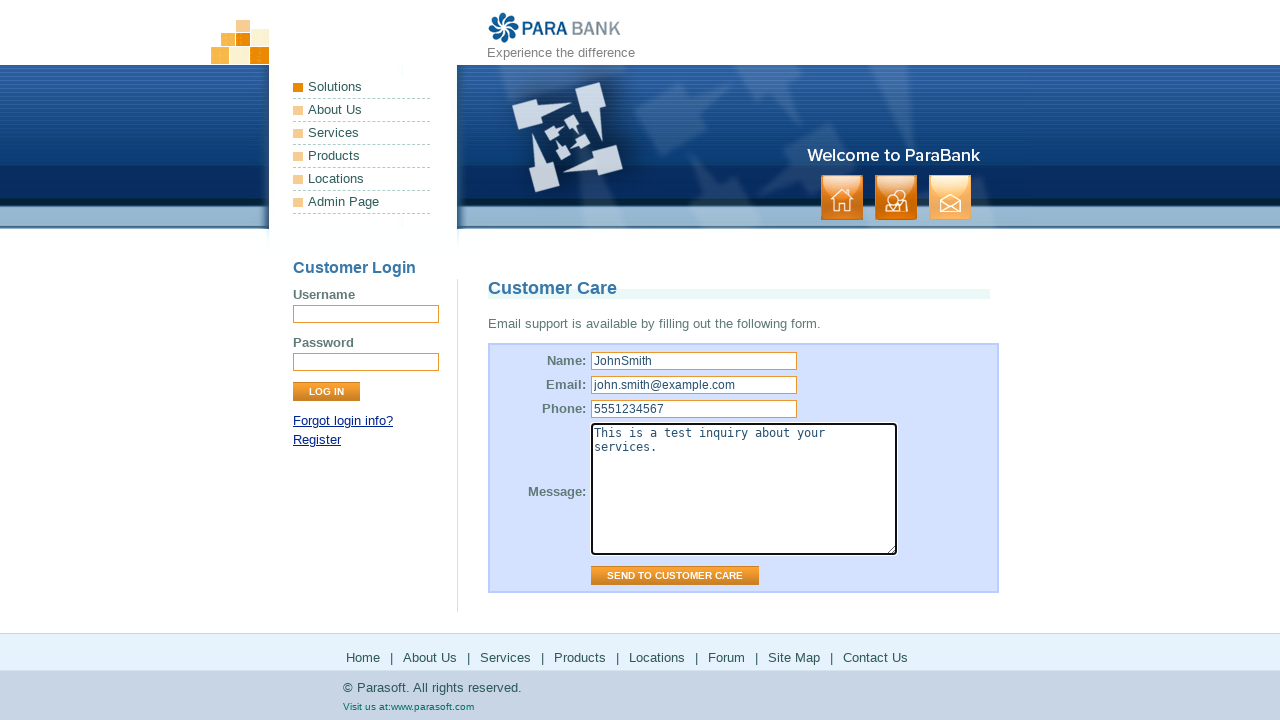

Clicked submit button on Contact Us form at (675, 576) on #contactForm input.button
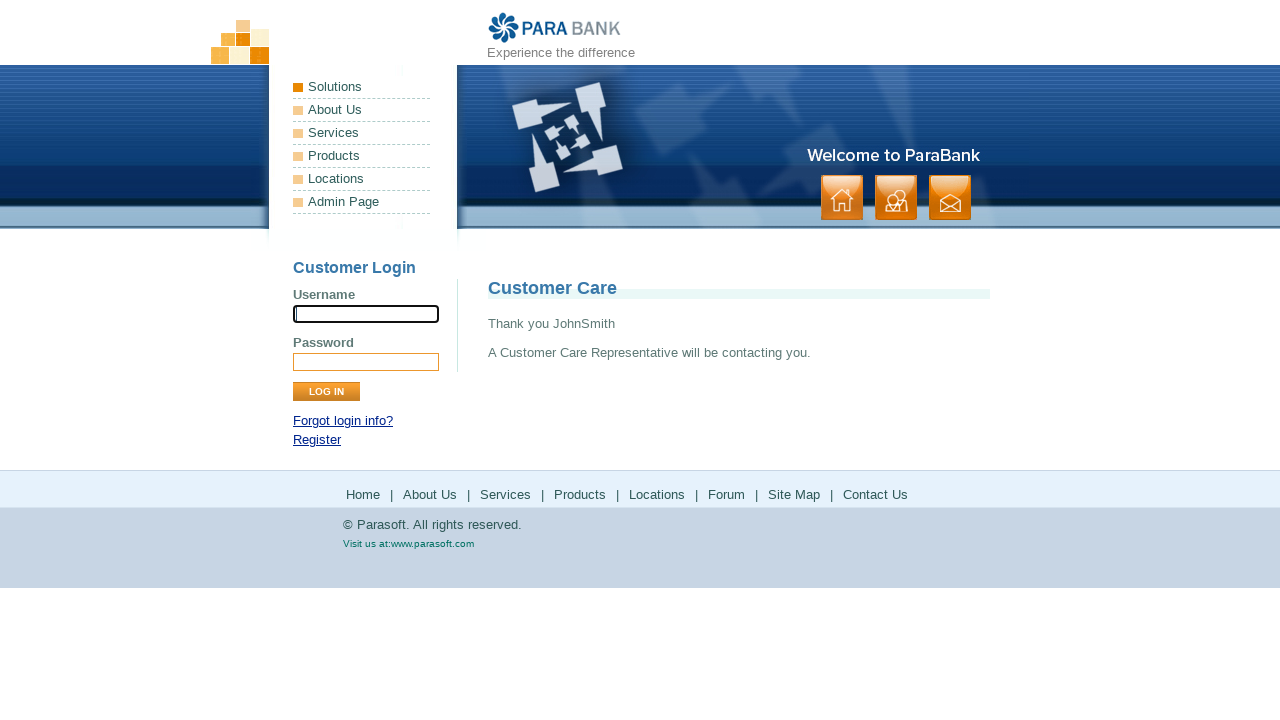

Confirmation message appeared after form submission
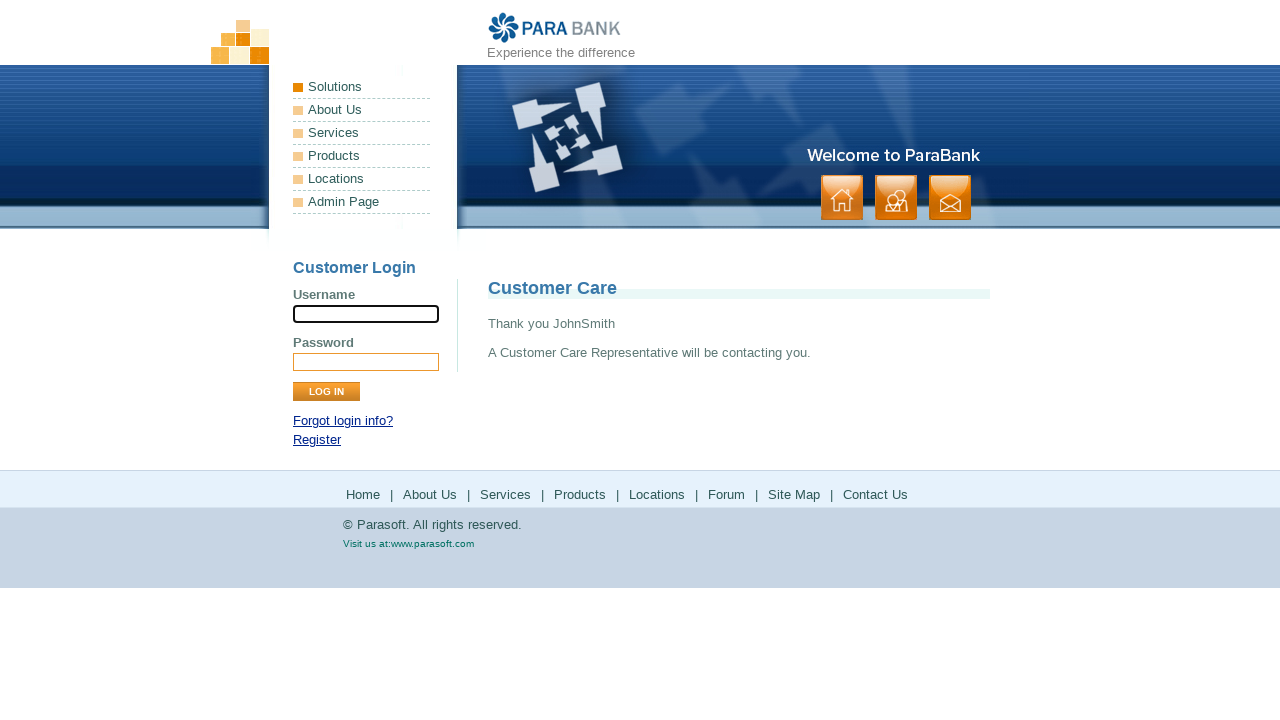

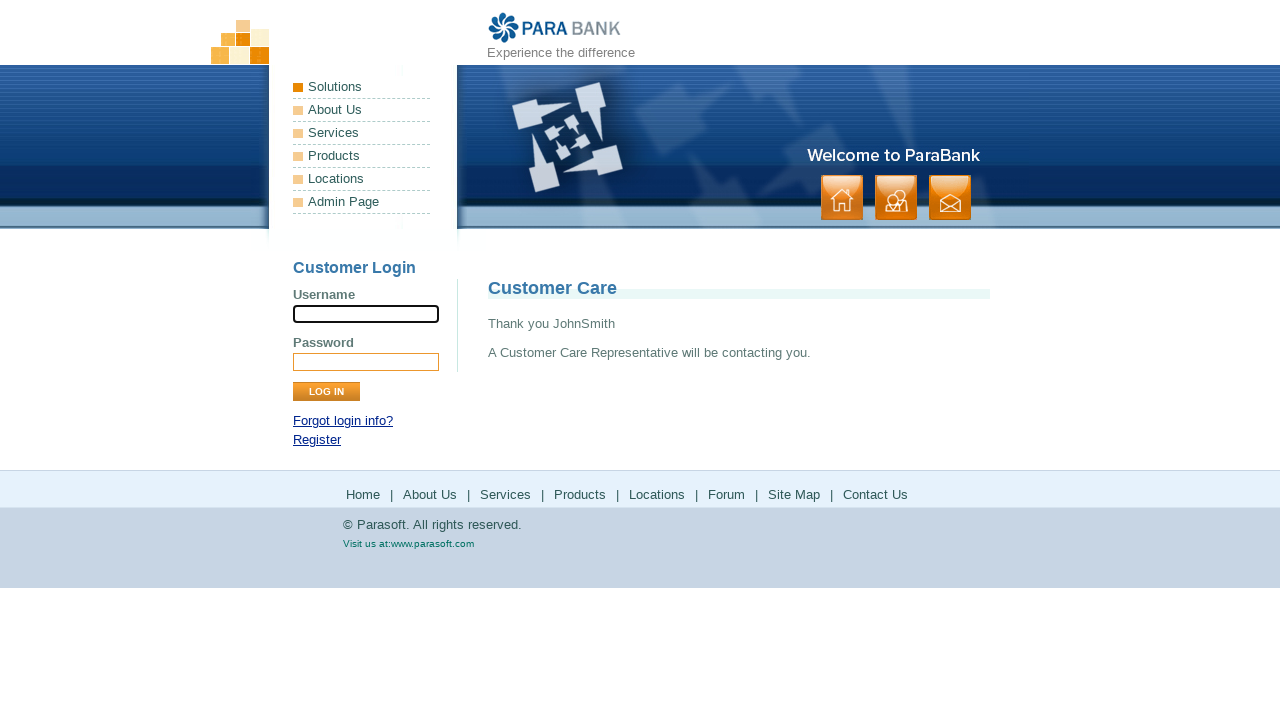